Tests that clicking the "Due" column header twice in table 1 sorts the values in descending order

Starting URL: http://the-internet.herokuapp.com/tables

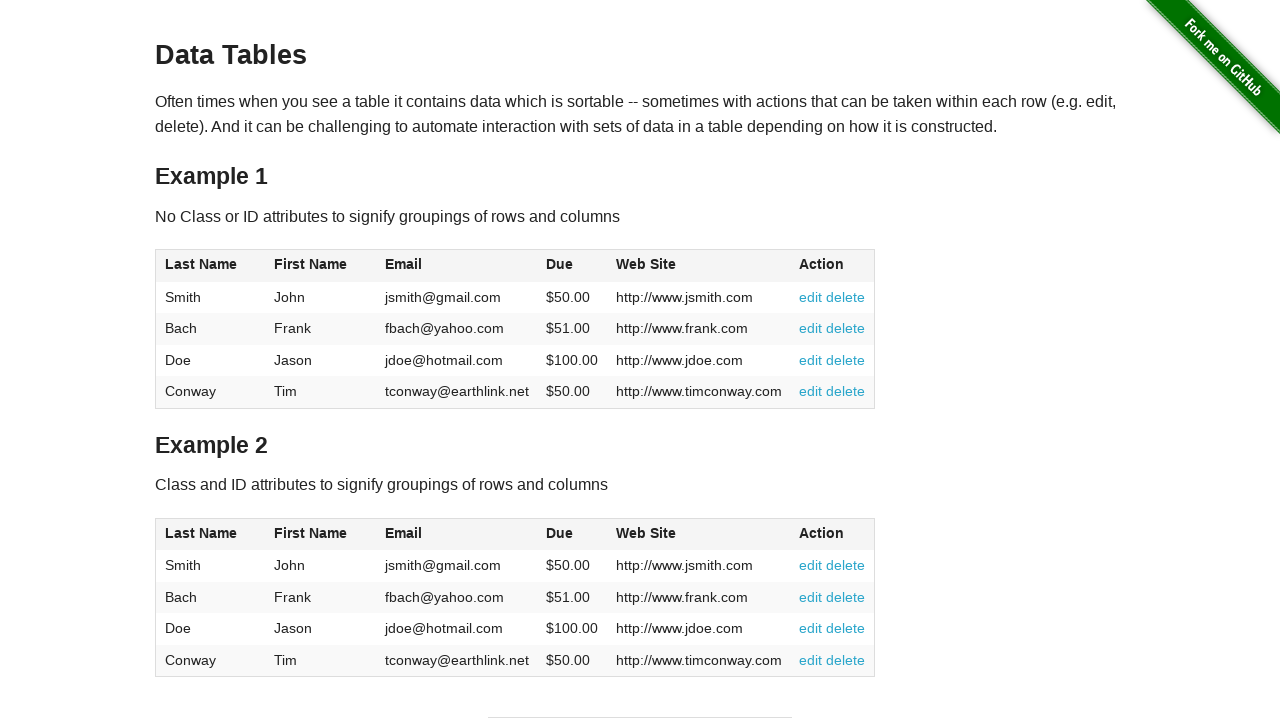

Clicked the 'Due' column header in table 1 (first click) at (572, 266) on #table1 thead tr th:nth-of-type(4)
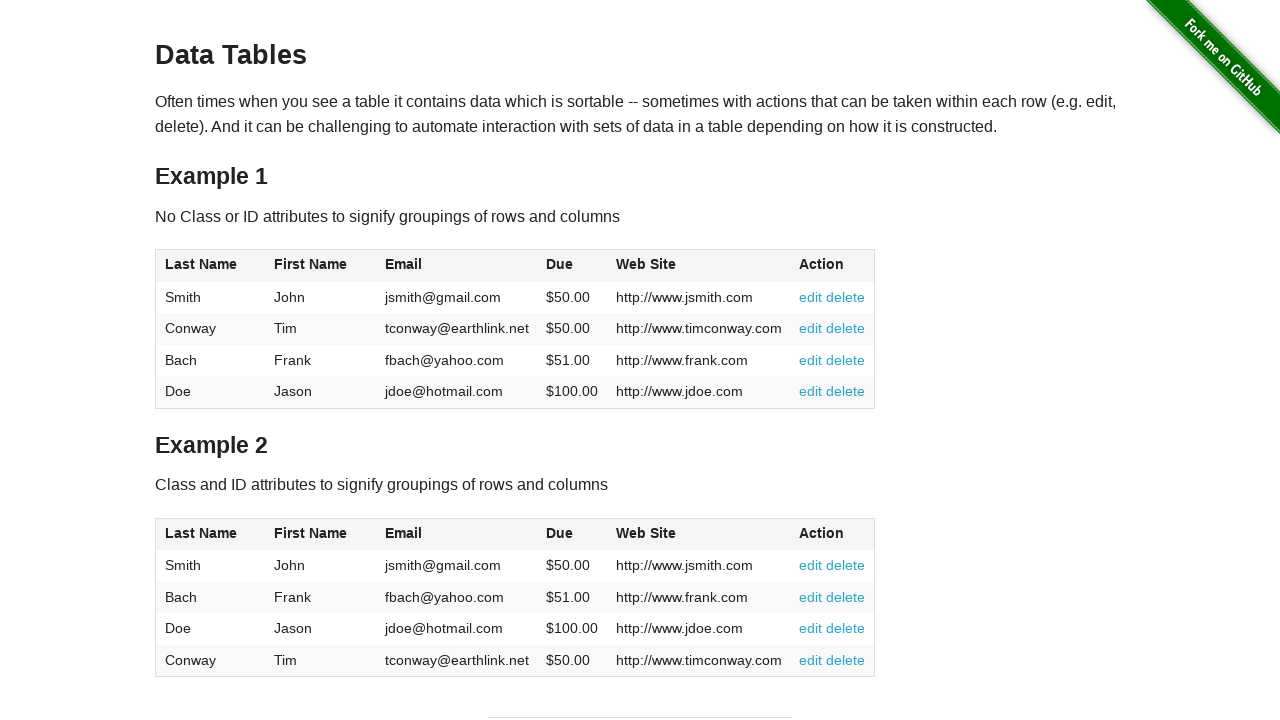

Clicked the 'Due' column header in table 1 (second click to sort descending) at (572, 266) on #table1 thead tr th:nth-of-type(4)
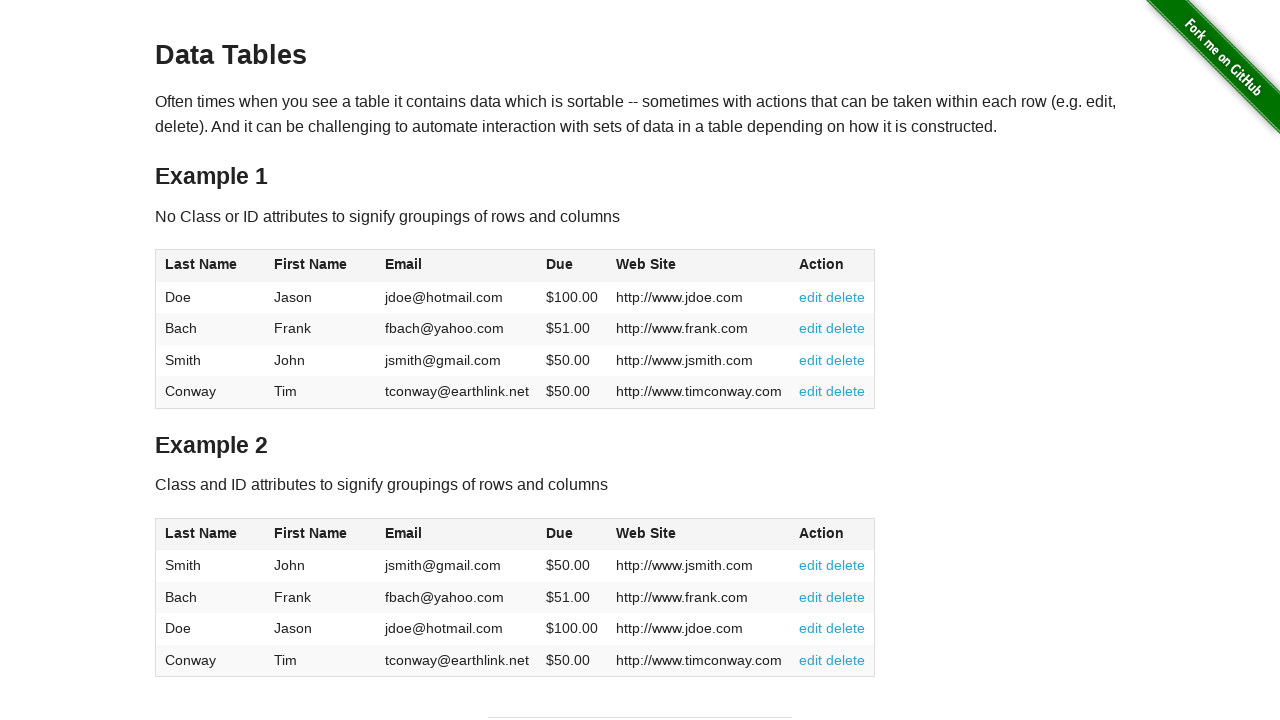

Verified the 'Due' column data is present in table 1
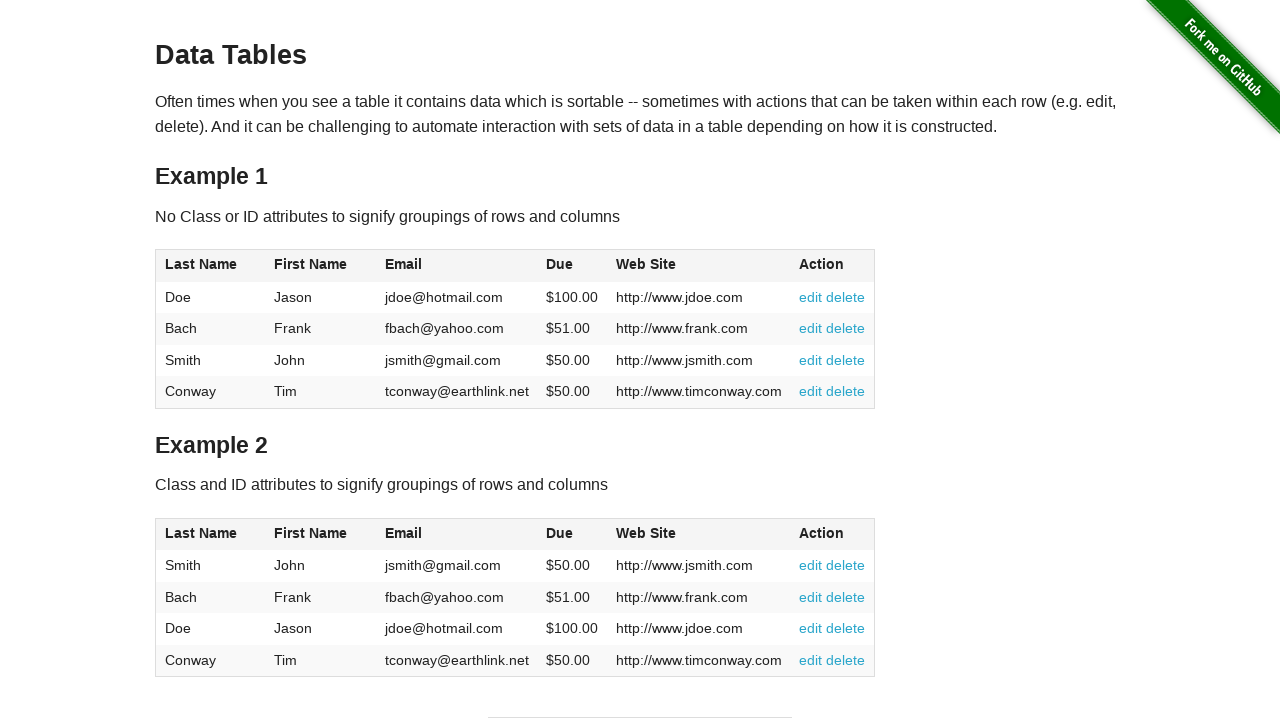

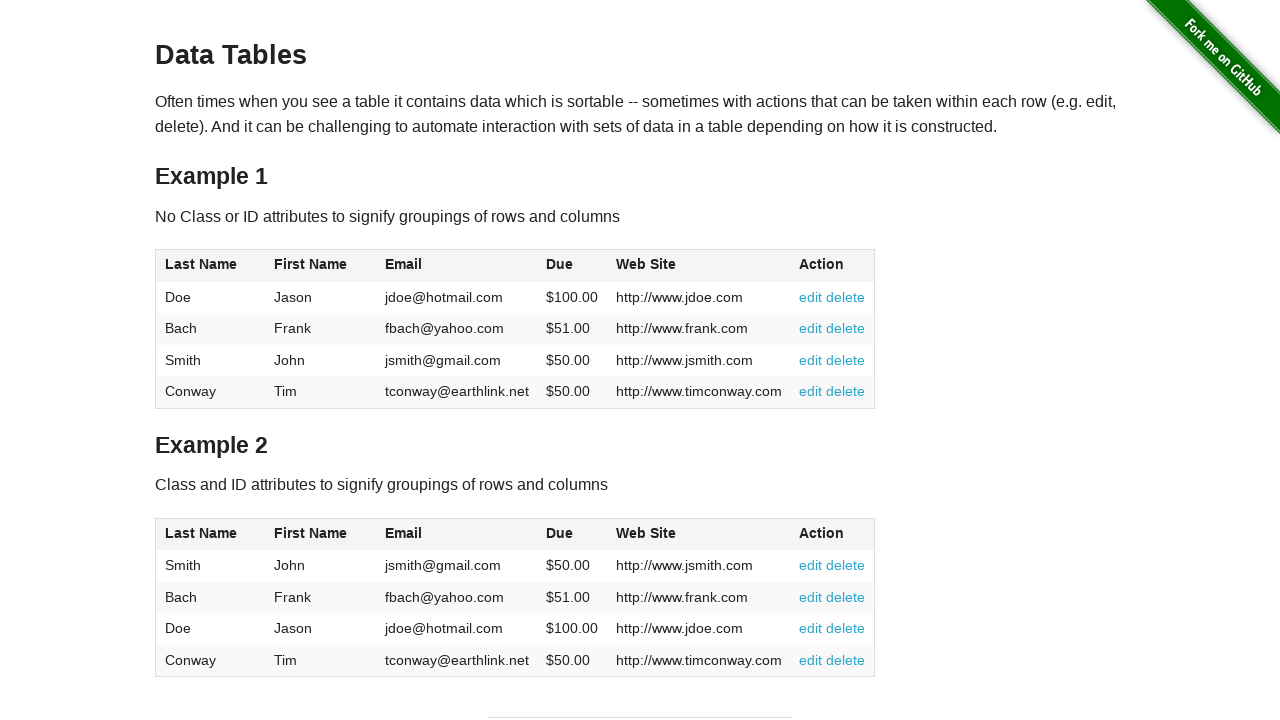